Navigates to the home page and verifies that the header and description text are displayed correctly

Starting URL: https://kristinek.github.io/site

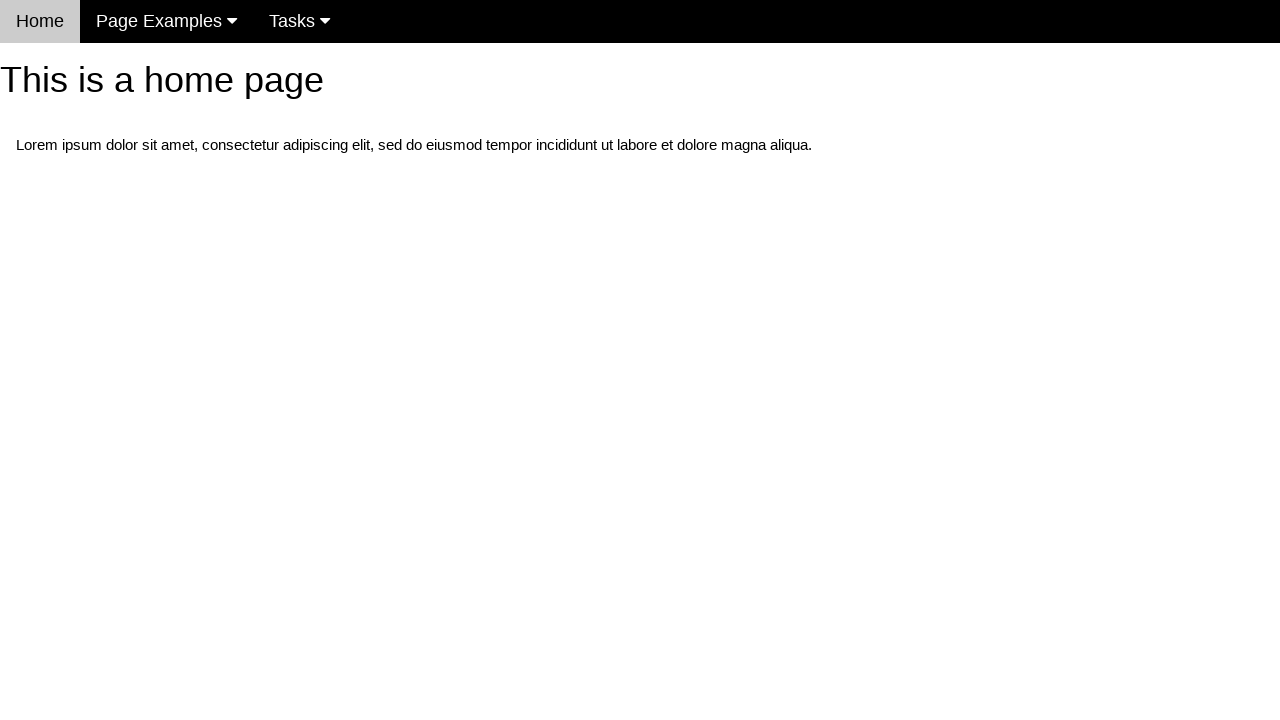

Navigated to home page at https://kristinek.github.io/site
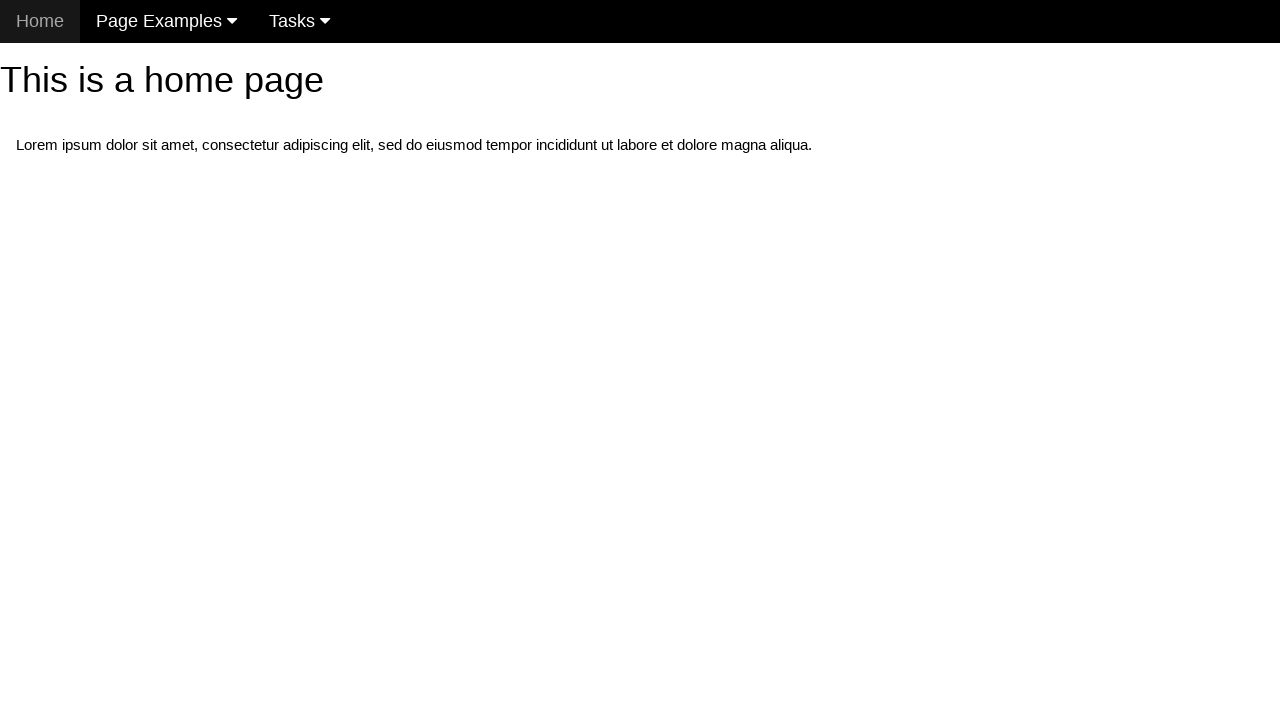

Located h1 header element
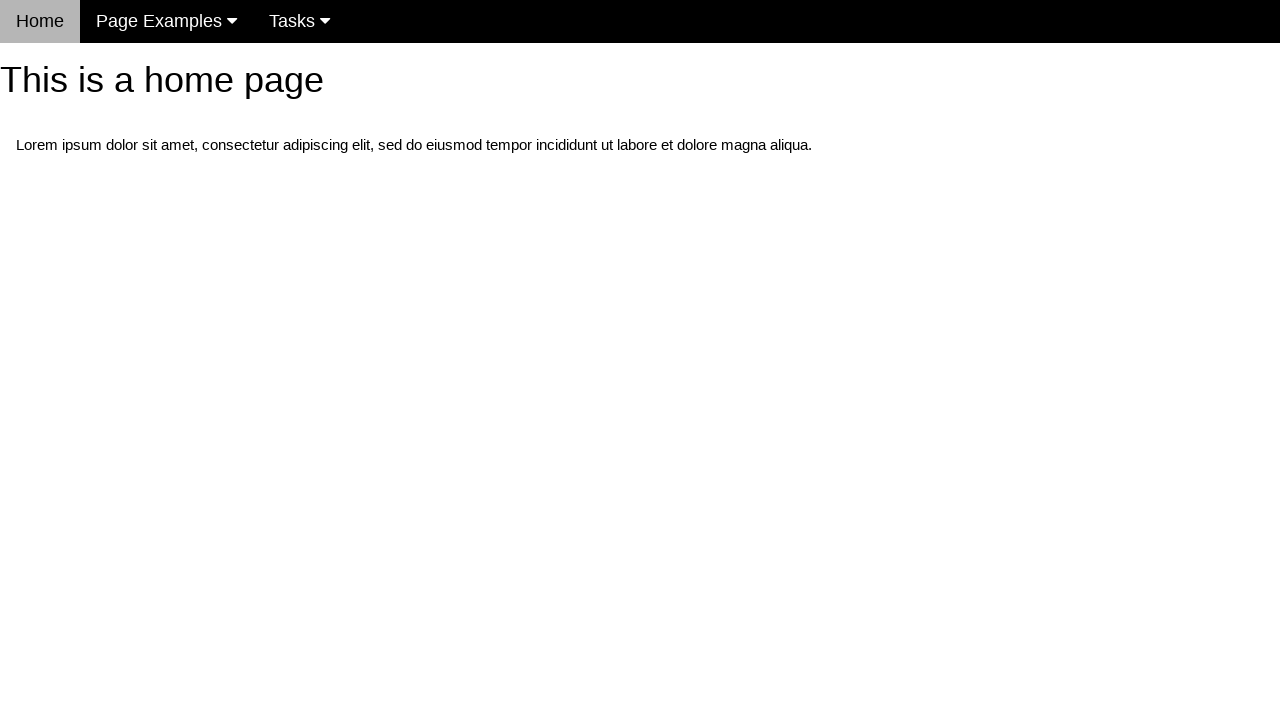

Verified header text is 'This is a home page'
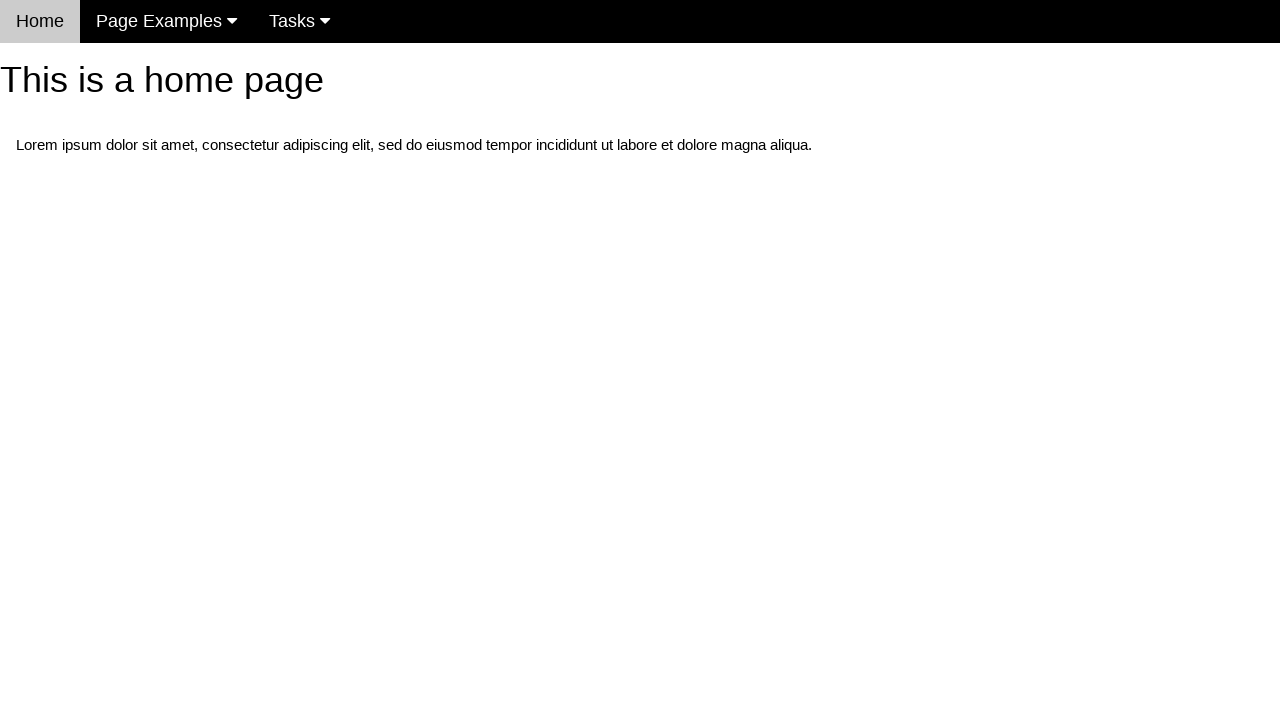

Located first paragraph element
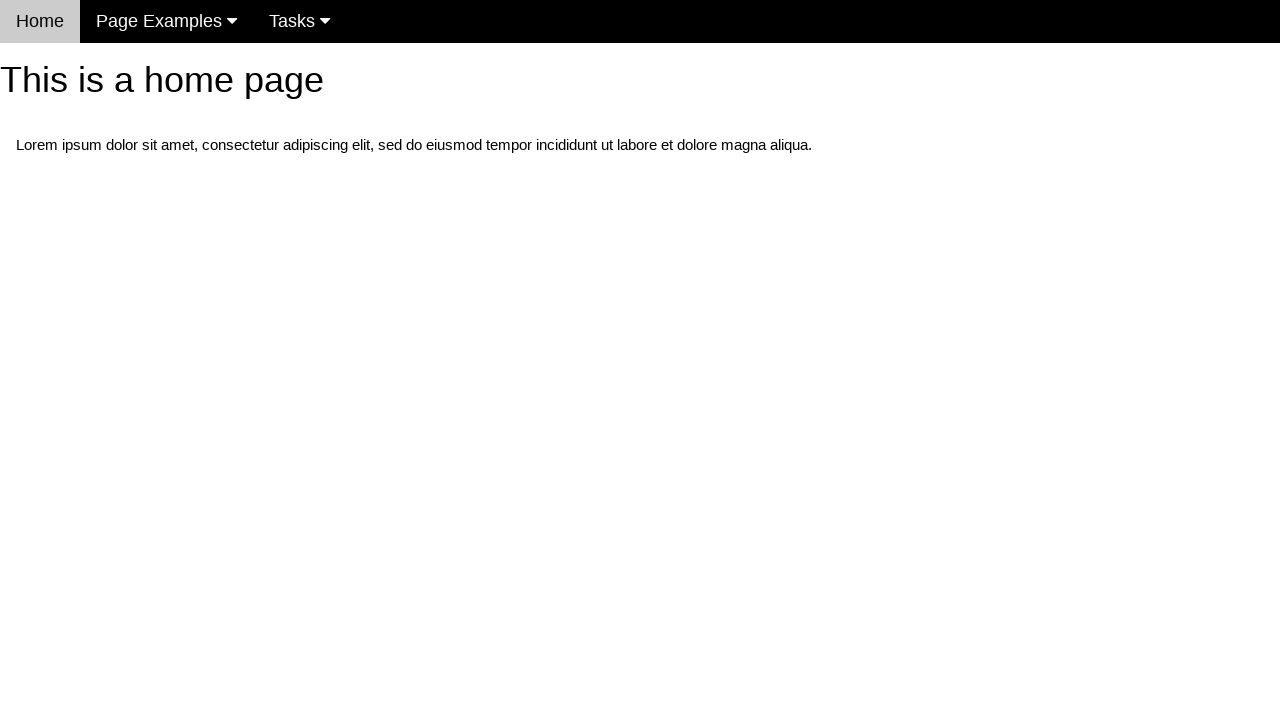

Verified description contains 'Lorem ipsum dolor sit amet'
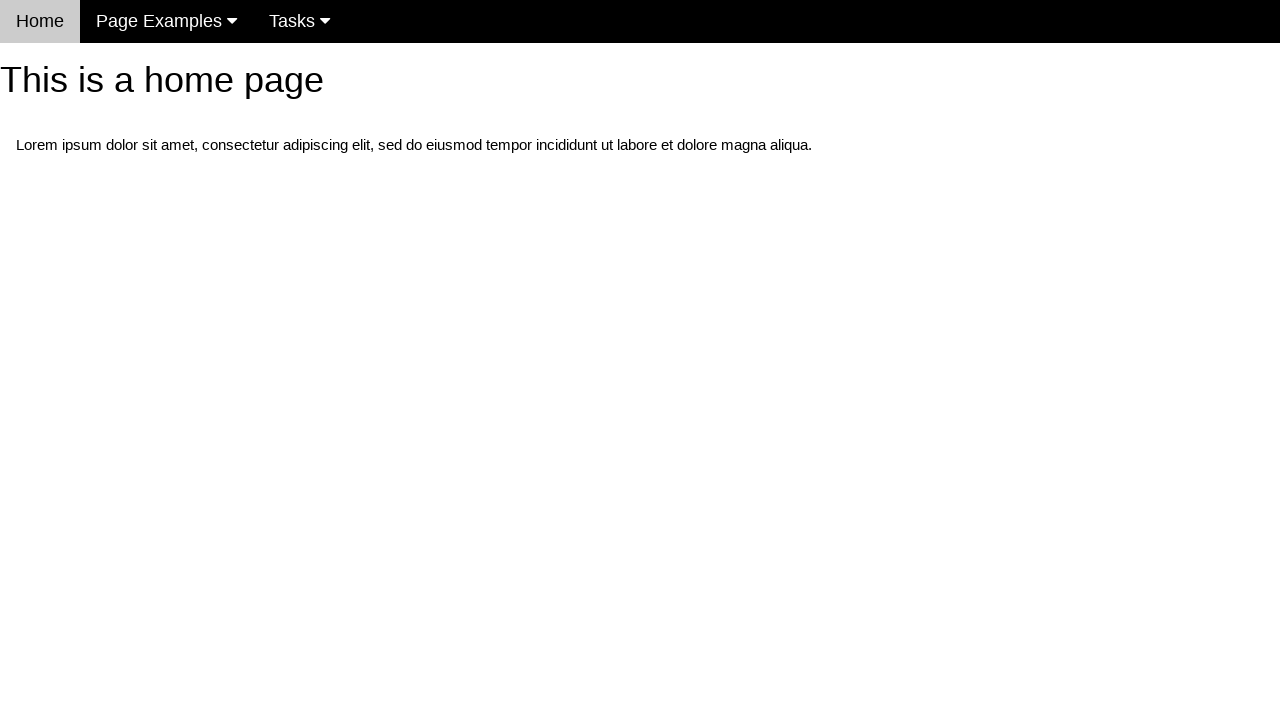

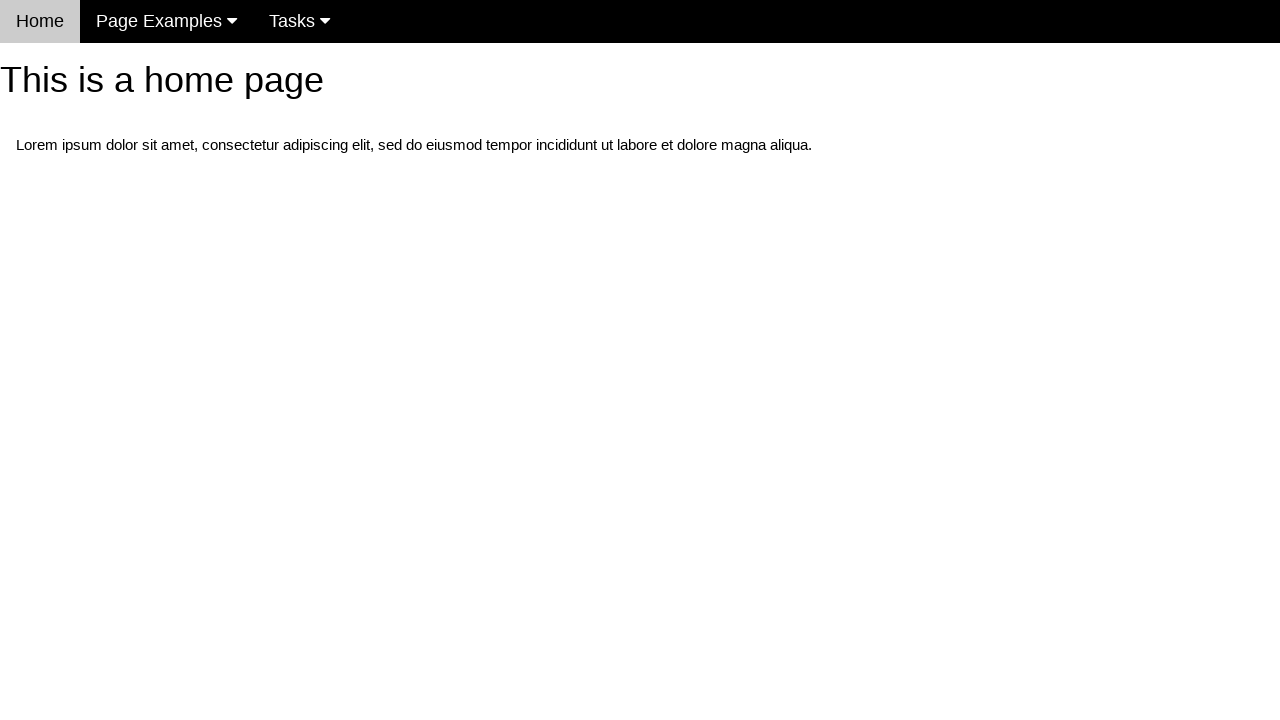